Clicks the Info button and verifies its text content

Starting URL: https://formy-project.herokuapp.com/buttons#

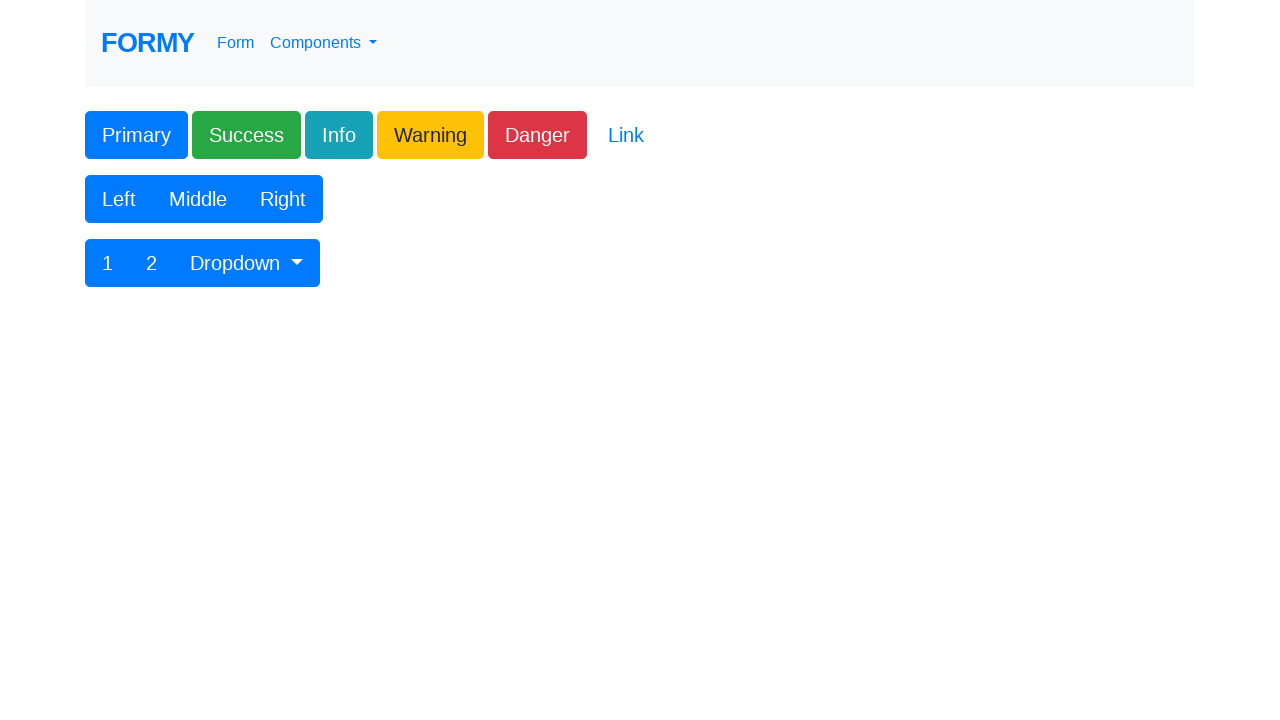

Located the Info button element
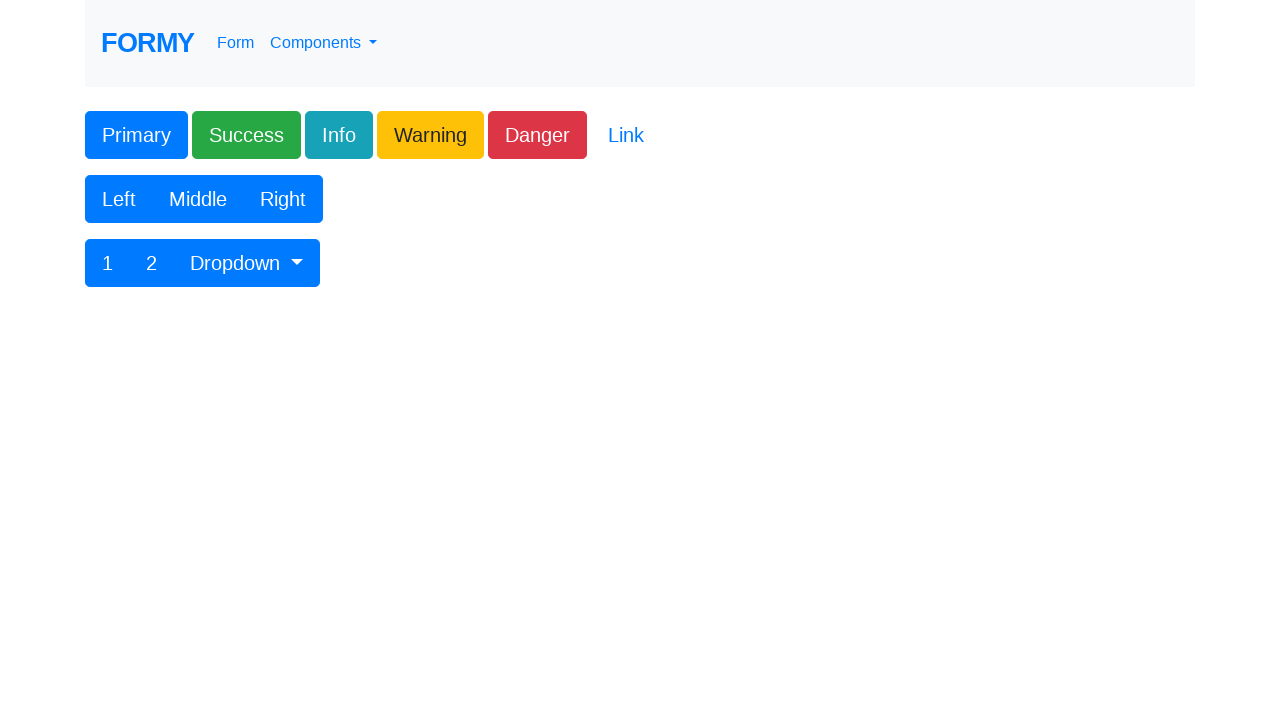

Clicked the Info button at (339, 135) on xpath=//*[@class='btn btn-lg btn-info']
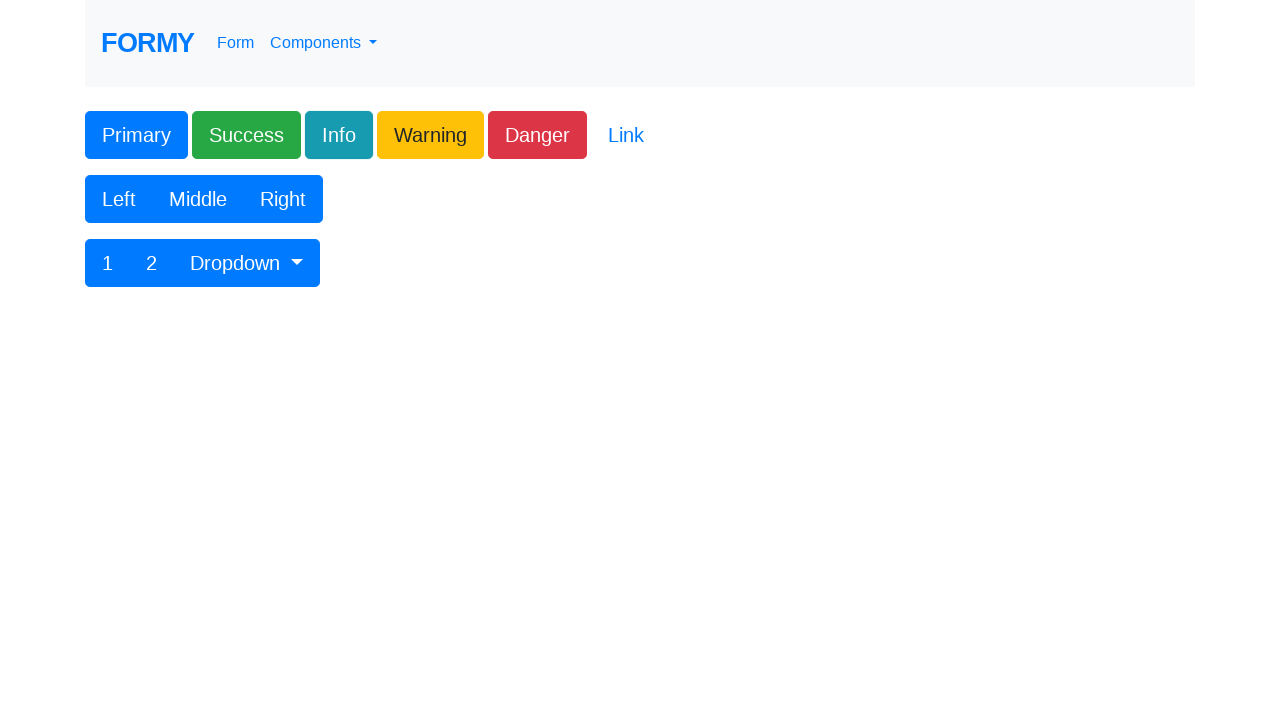

Verified Info button text content equals 'Info'
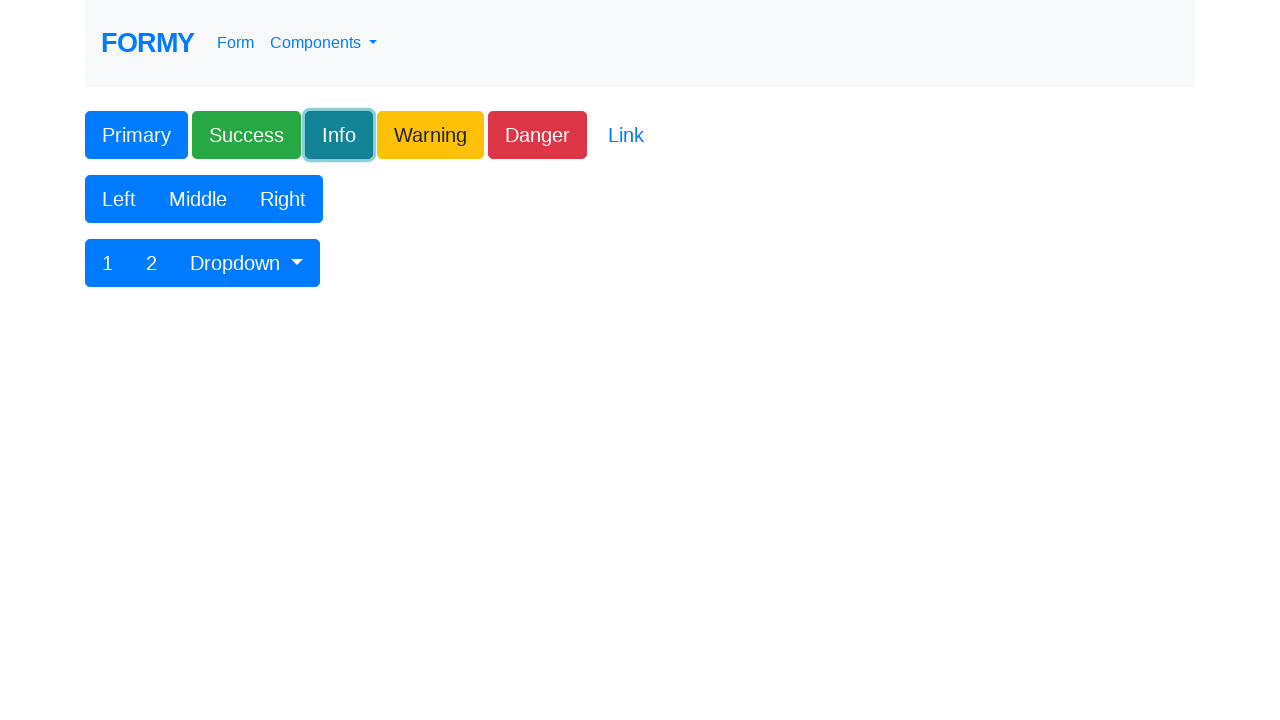

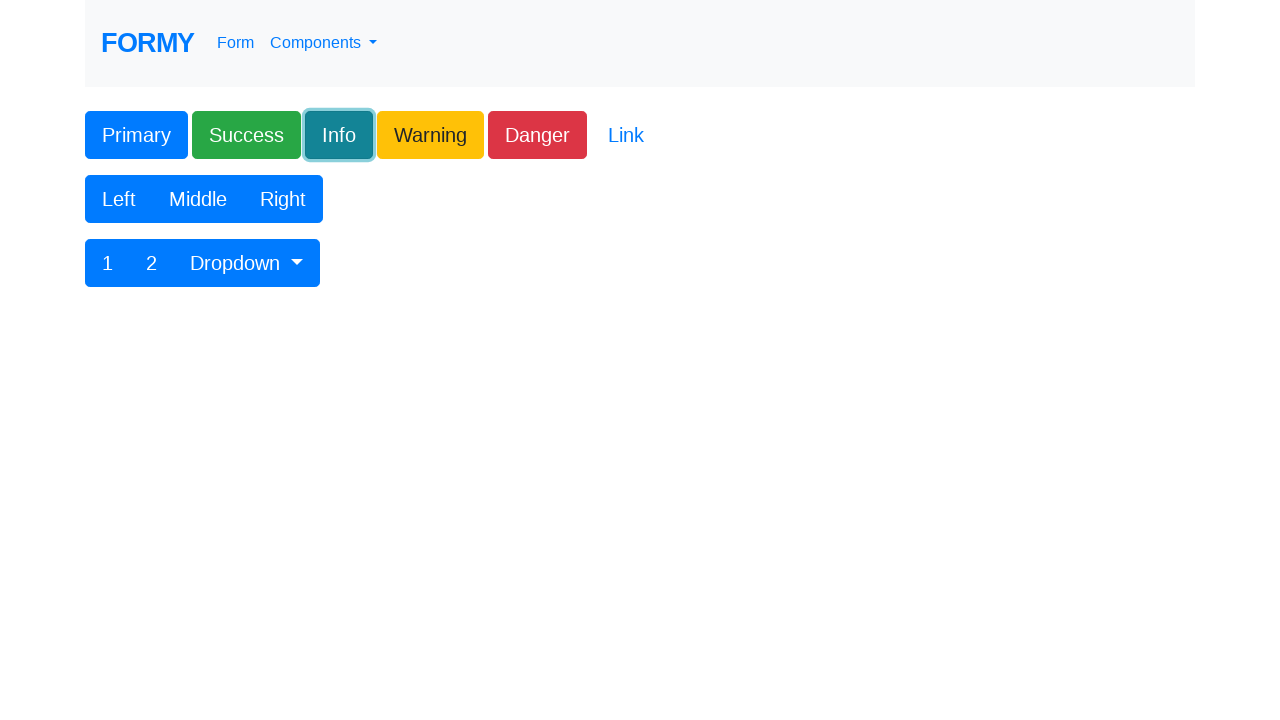